Fills out a Google Form by entering an email address, clicking next, selecting an option, and proceeding to the next step

Starting URL: https://forms.gle/dKcynjUvbwggiQdx5

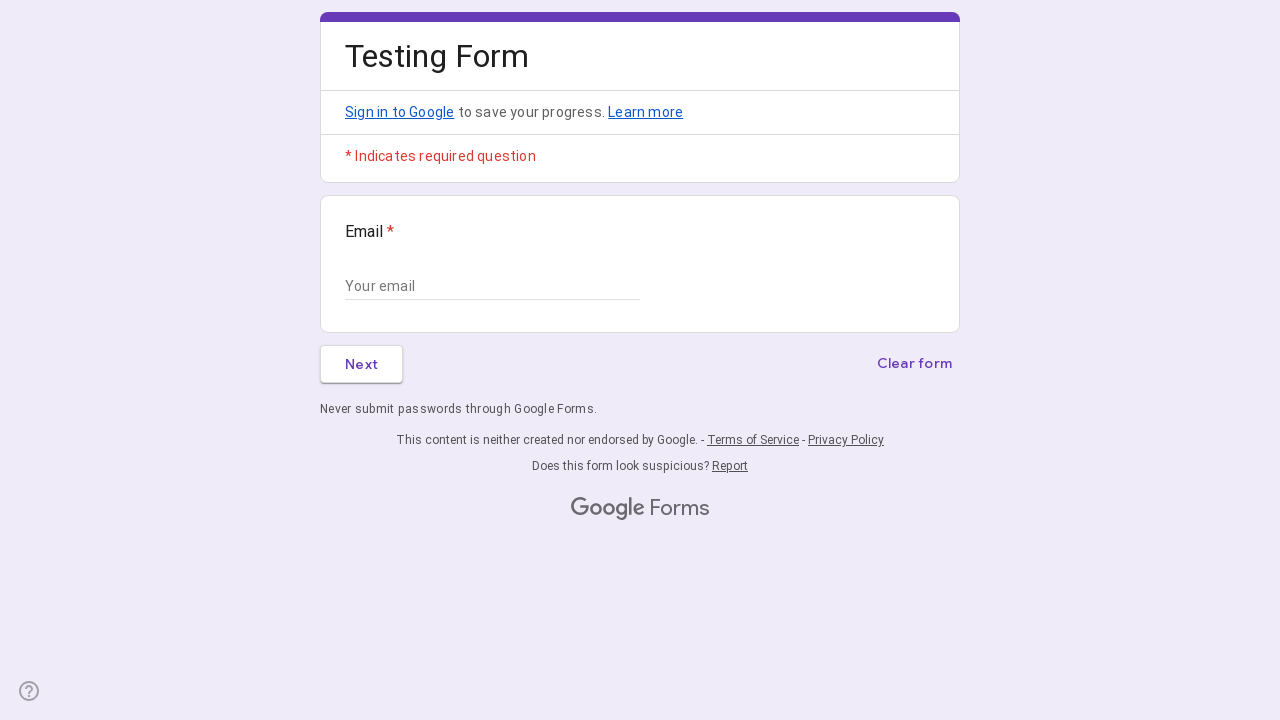

Filled email field with randomuser2847@gmail.com on .whsOnd
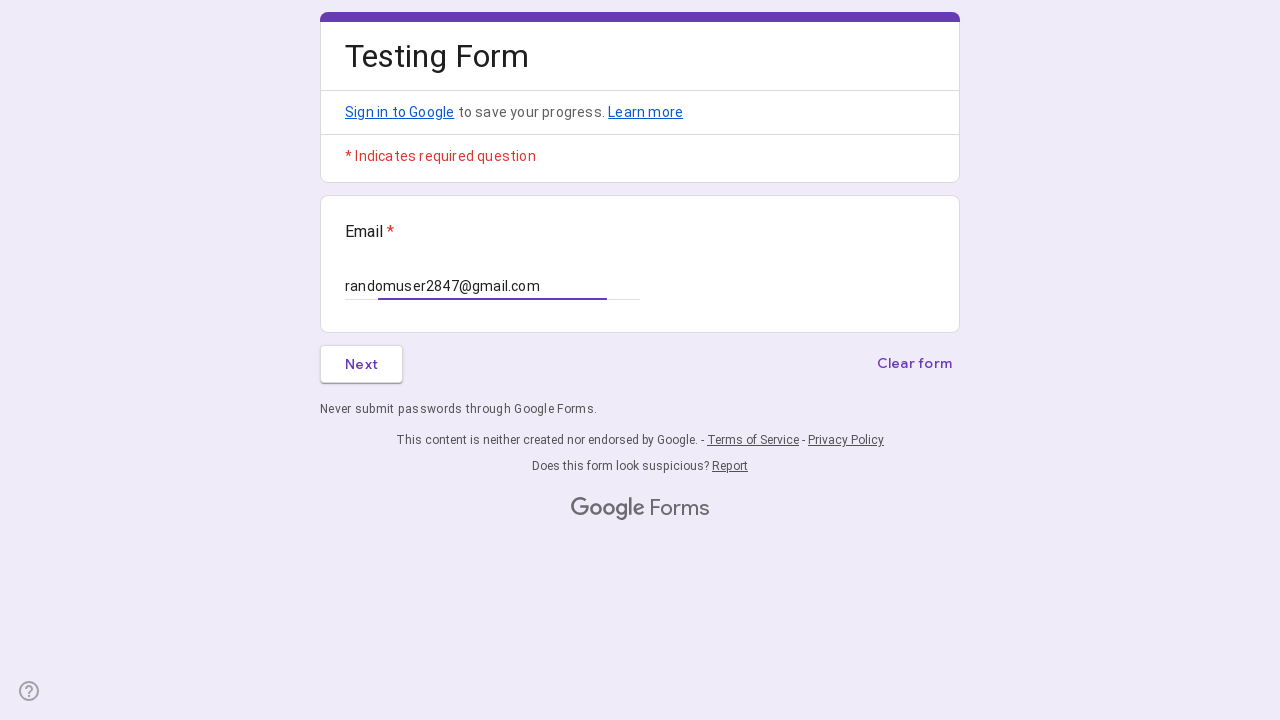

Clicked next button to proceed at (362, 364) on .NPEfkd
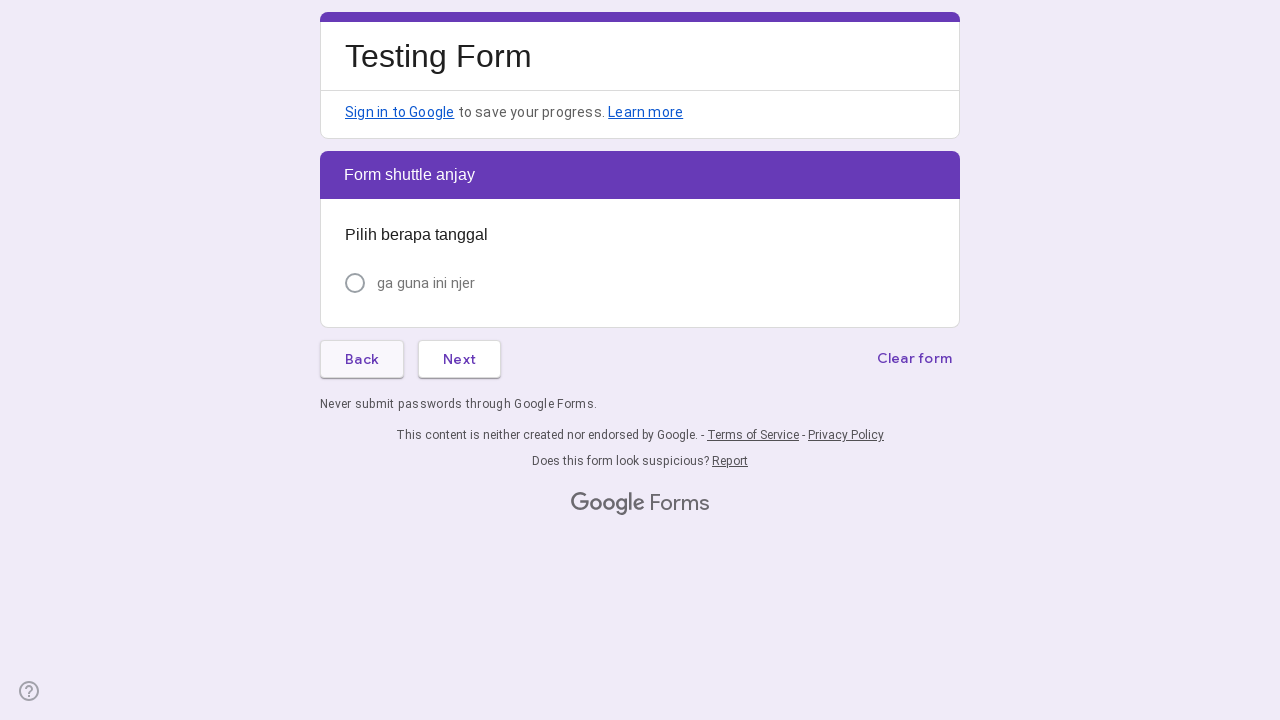

Next form section loaded with selectable options
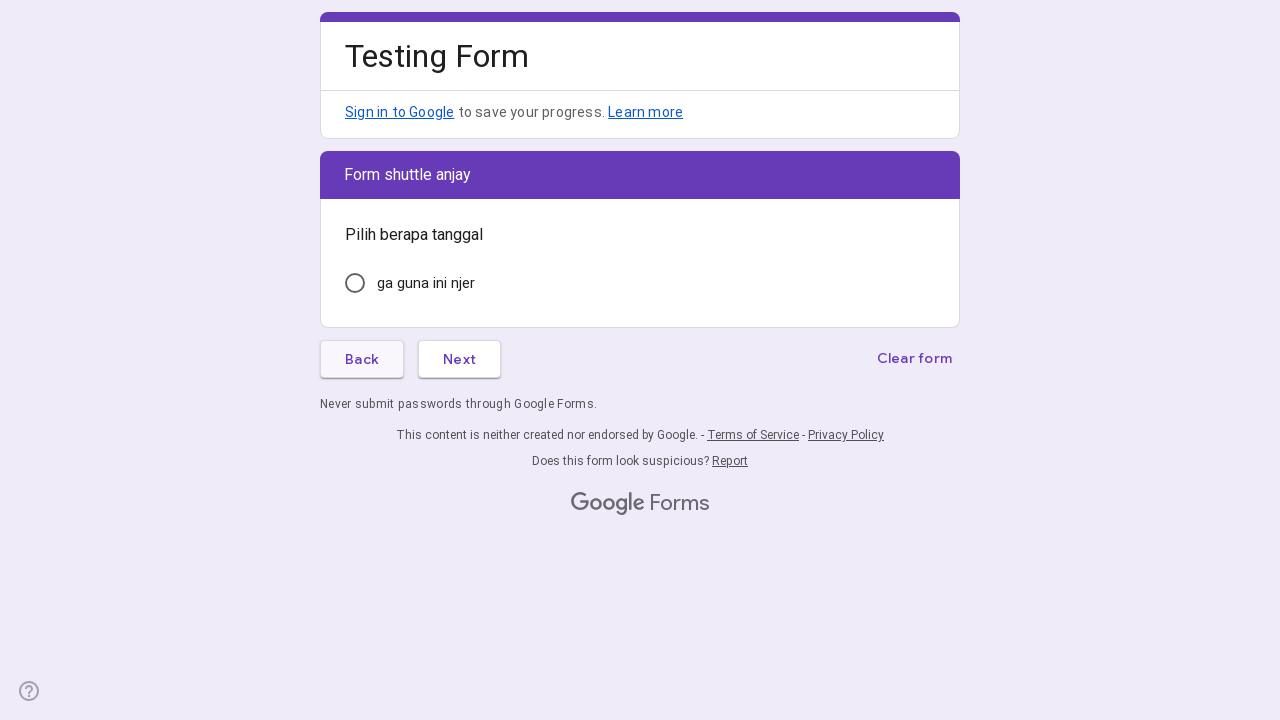

Selected an option from the form at (355, 283) on .AB7Lab
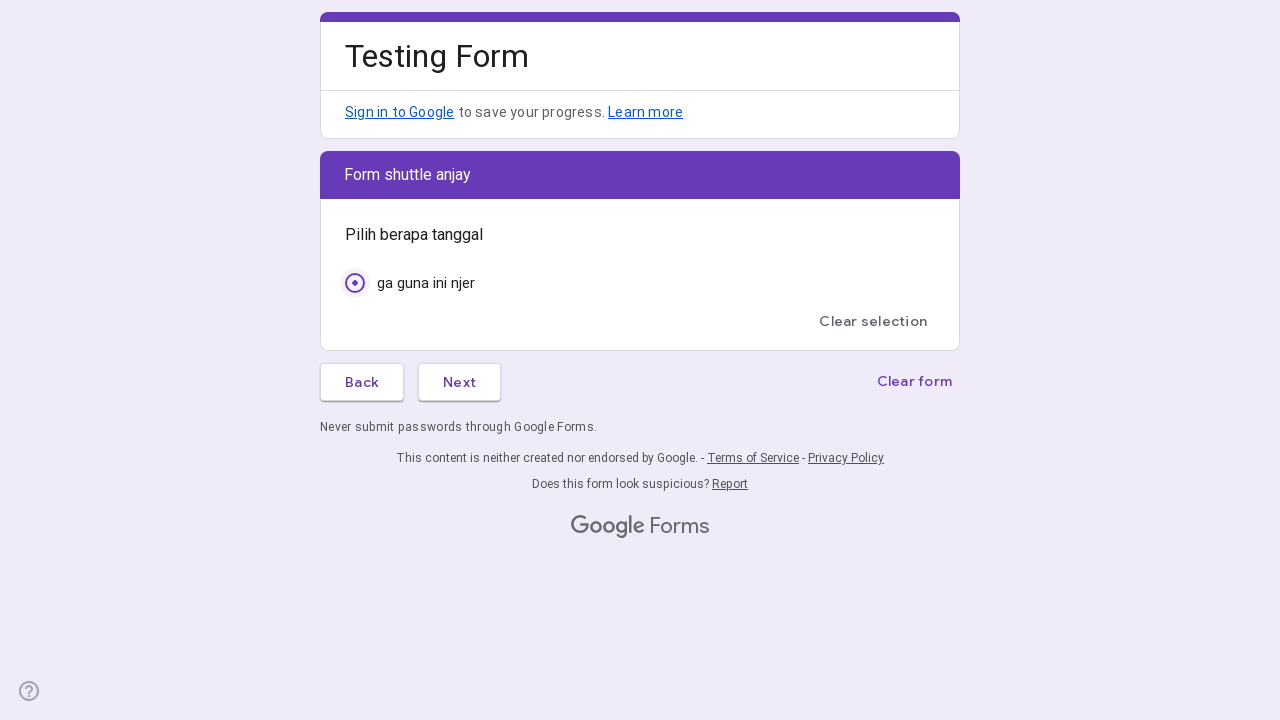

Clicked next button to proceed to final step at (873, 321) on .NPEfkd
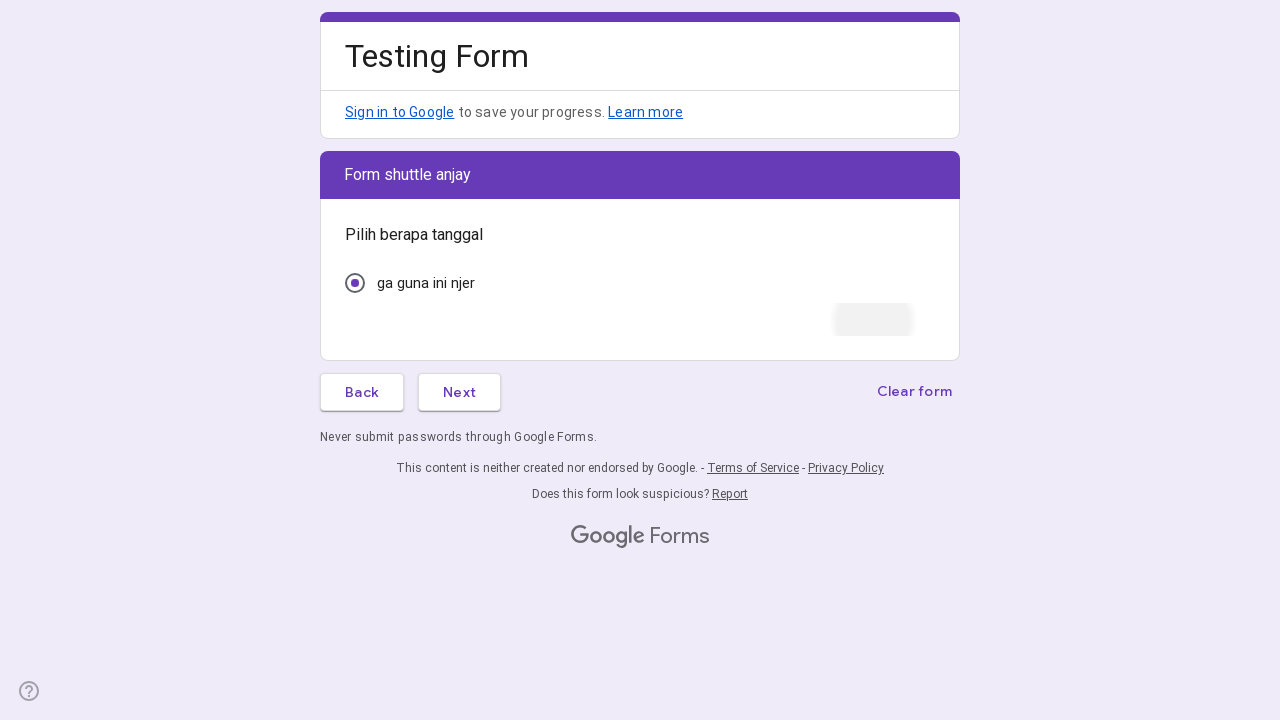

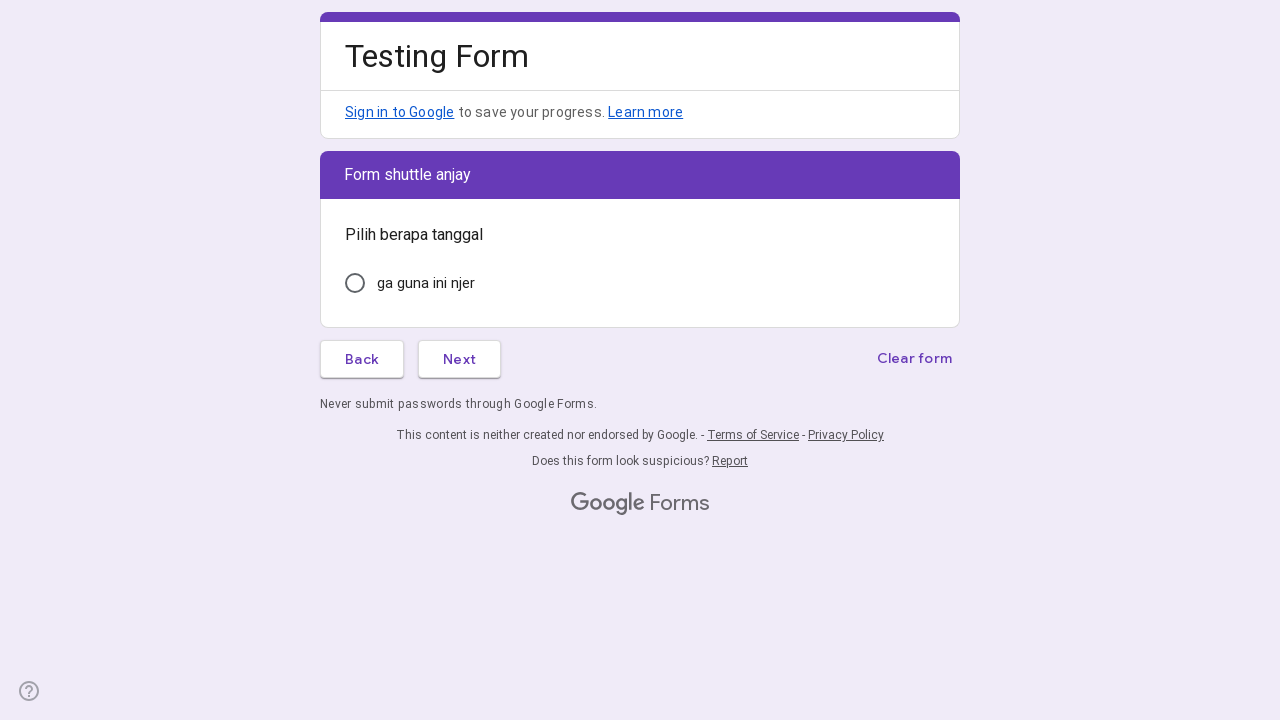